Tests a homepage by verifying page content loads correctly, checking navigation links exist, and submitting a form with a username

Starting URL: http://lcontrol-test-site.s3-website.eu-north-1.amazonaws.com

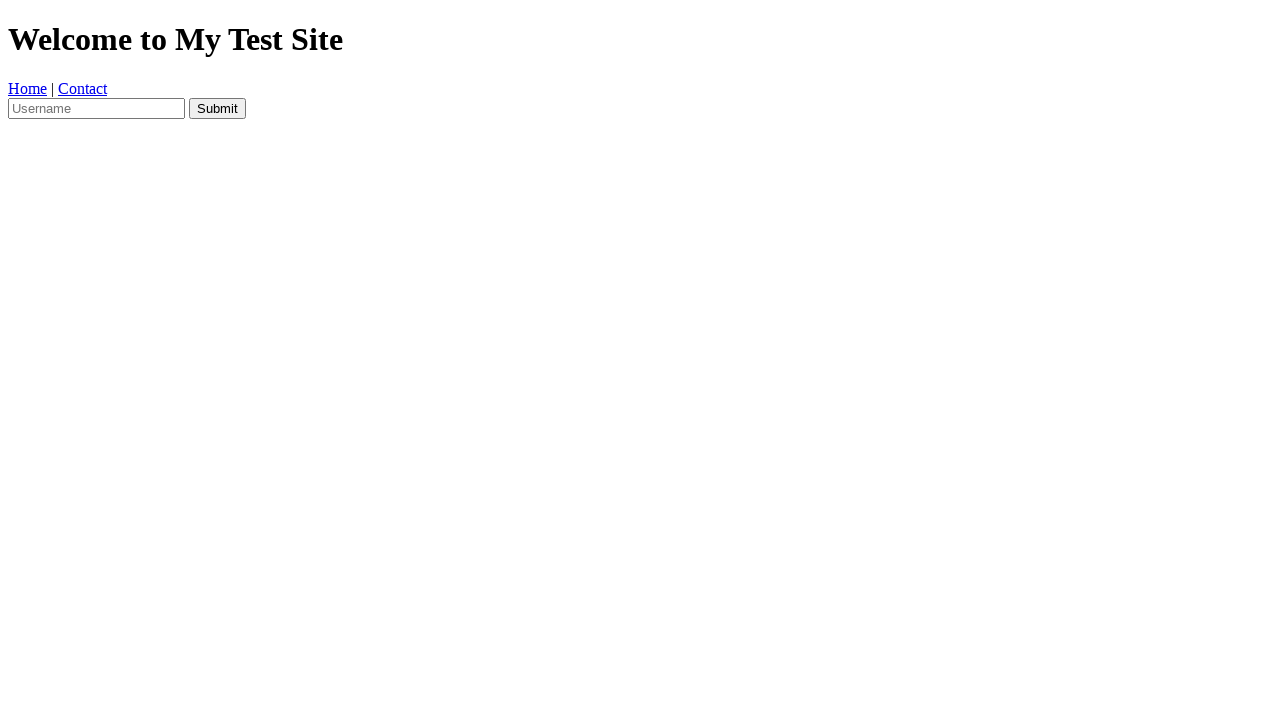

Waited for homepage DOM content to load
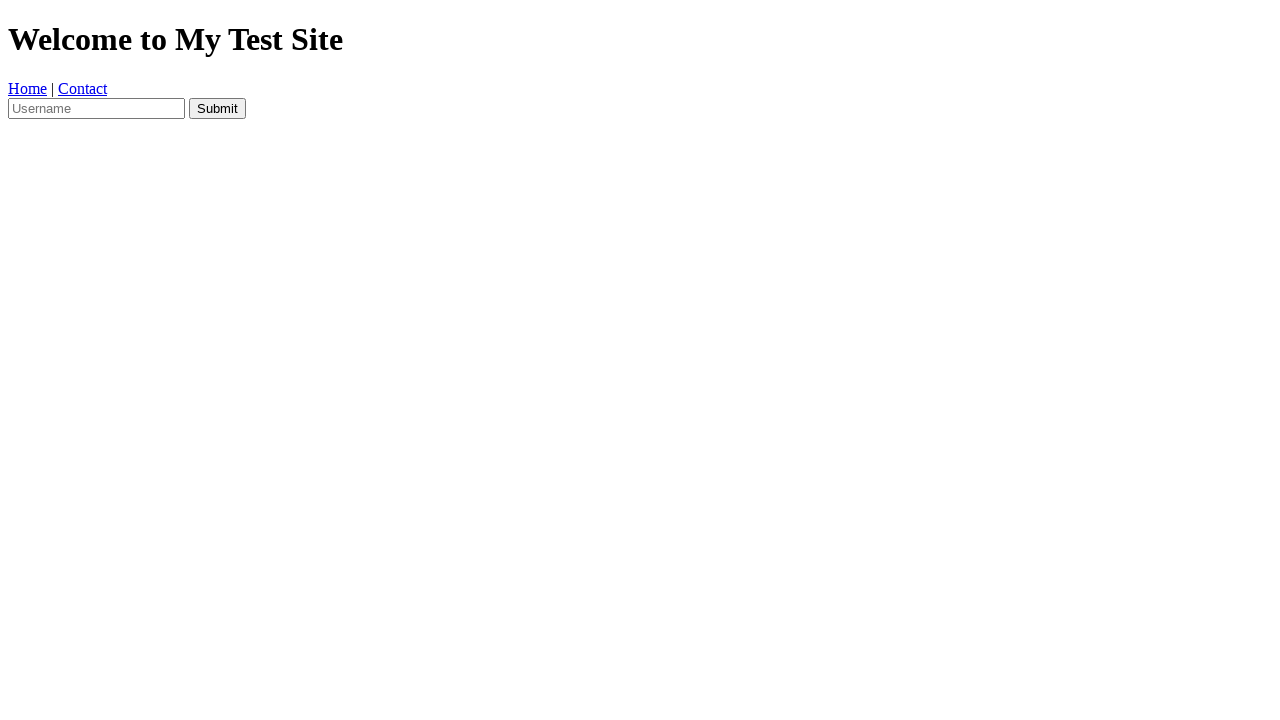

Verified 'Welcome to My Test Site' text is present on homepage
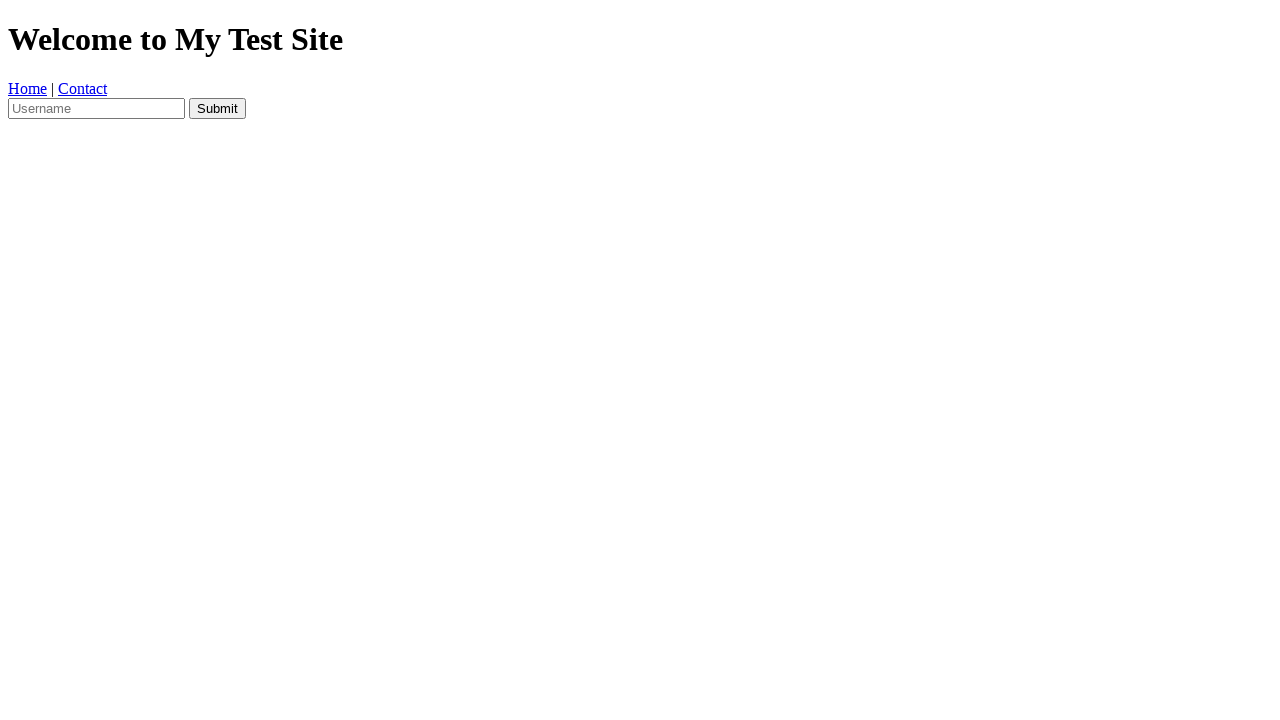

Located all navigation links on the page
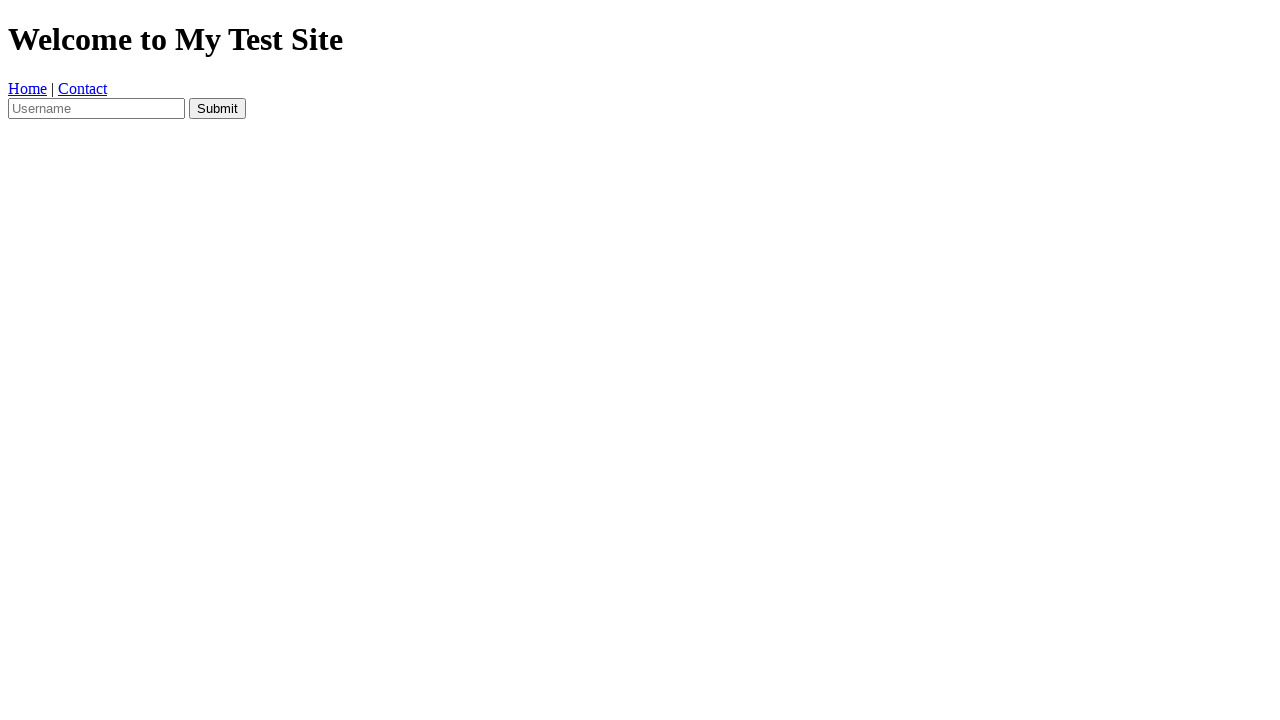

Verified exactly 2 navigation links exist on the page
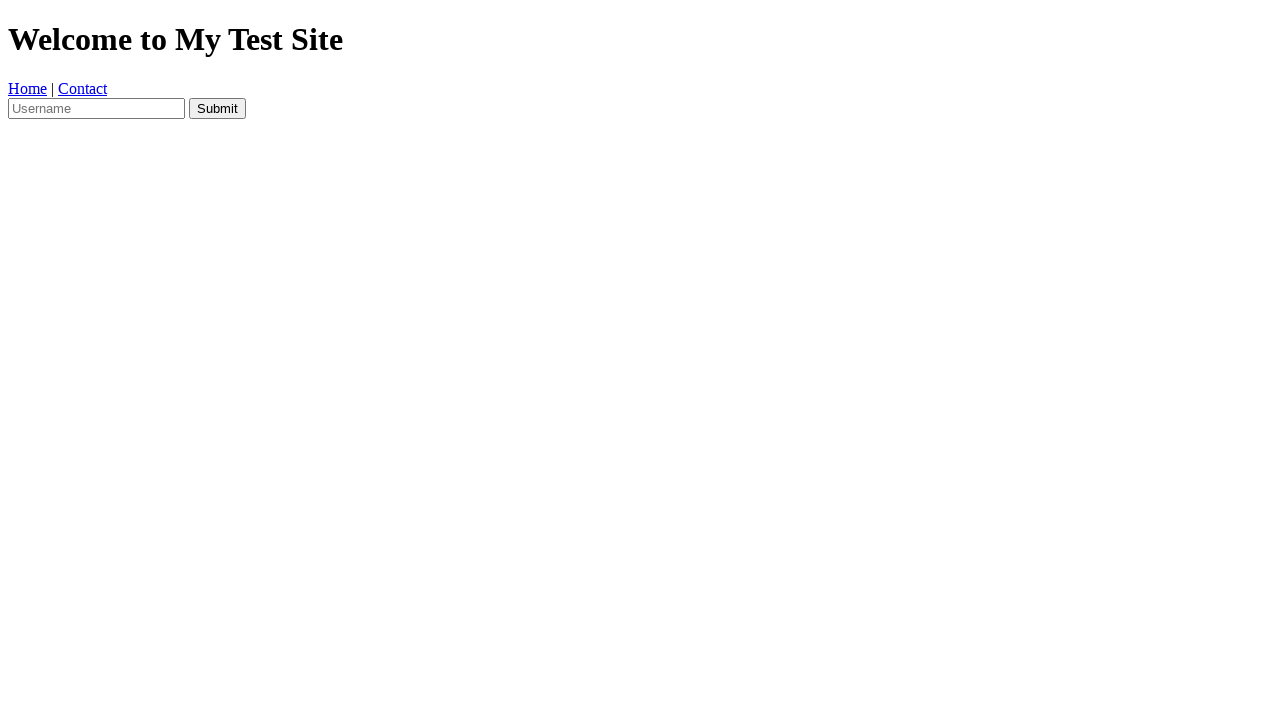

Located Contact navigation link
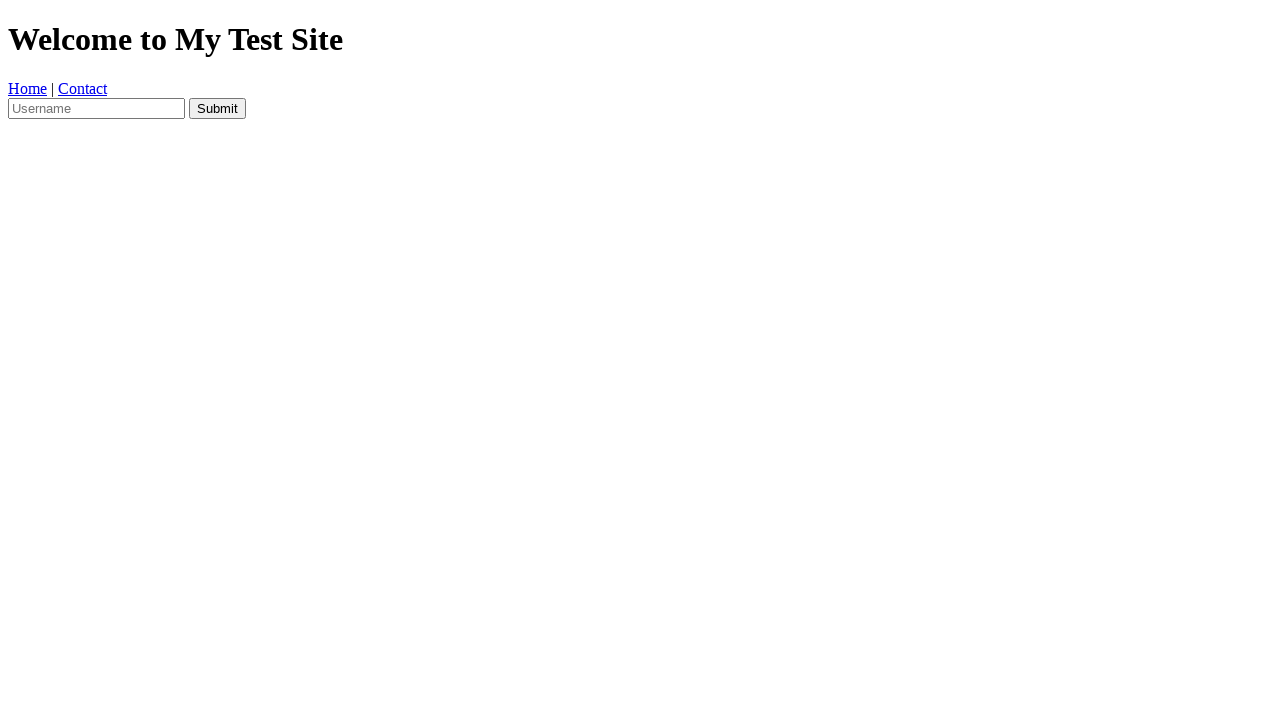

Retrieved href attribute from Contact link
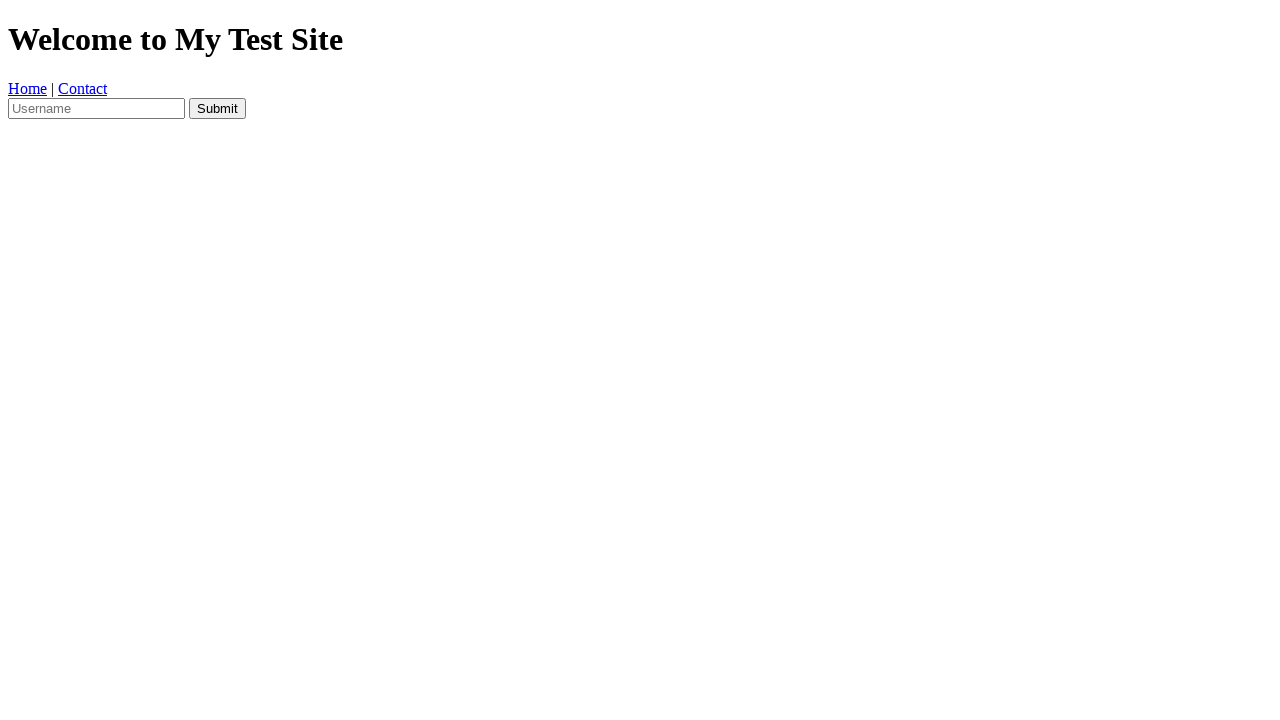

Verified Contact link contains mailto email address
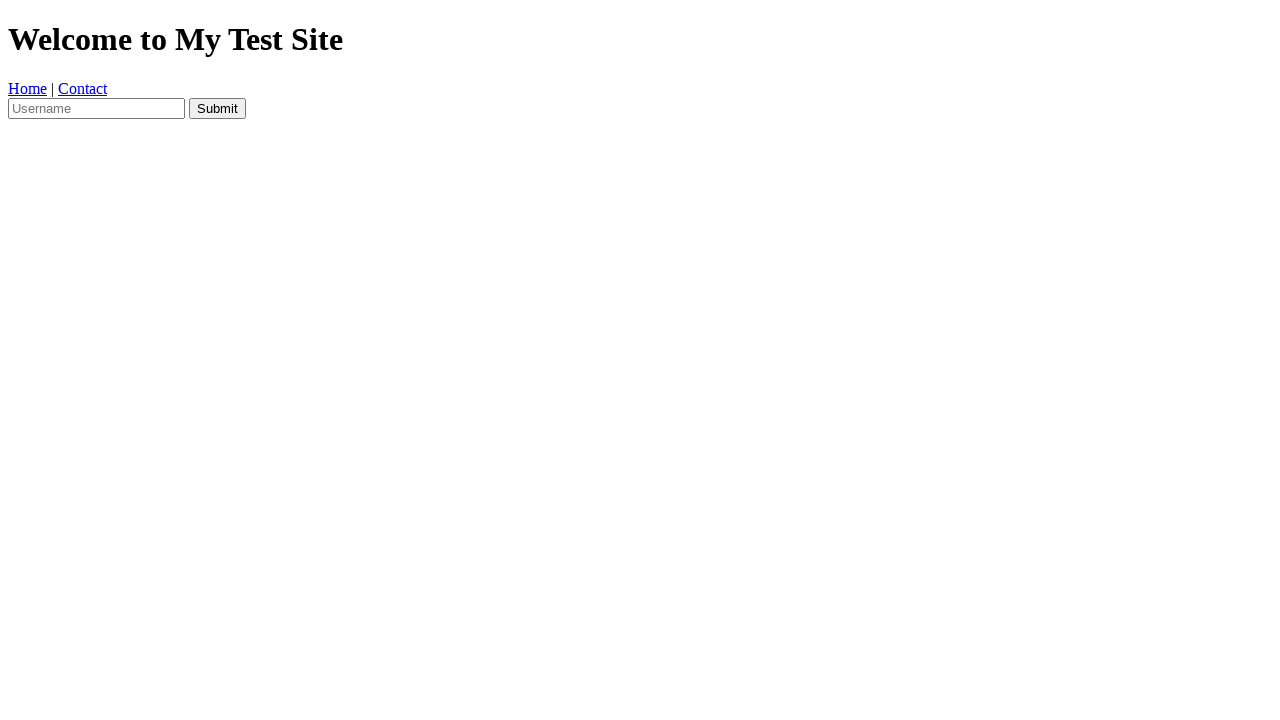

Filled username form field with 's3-test-user' on input[name='username']
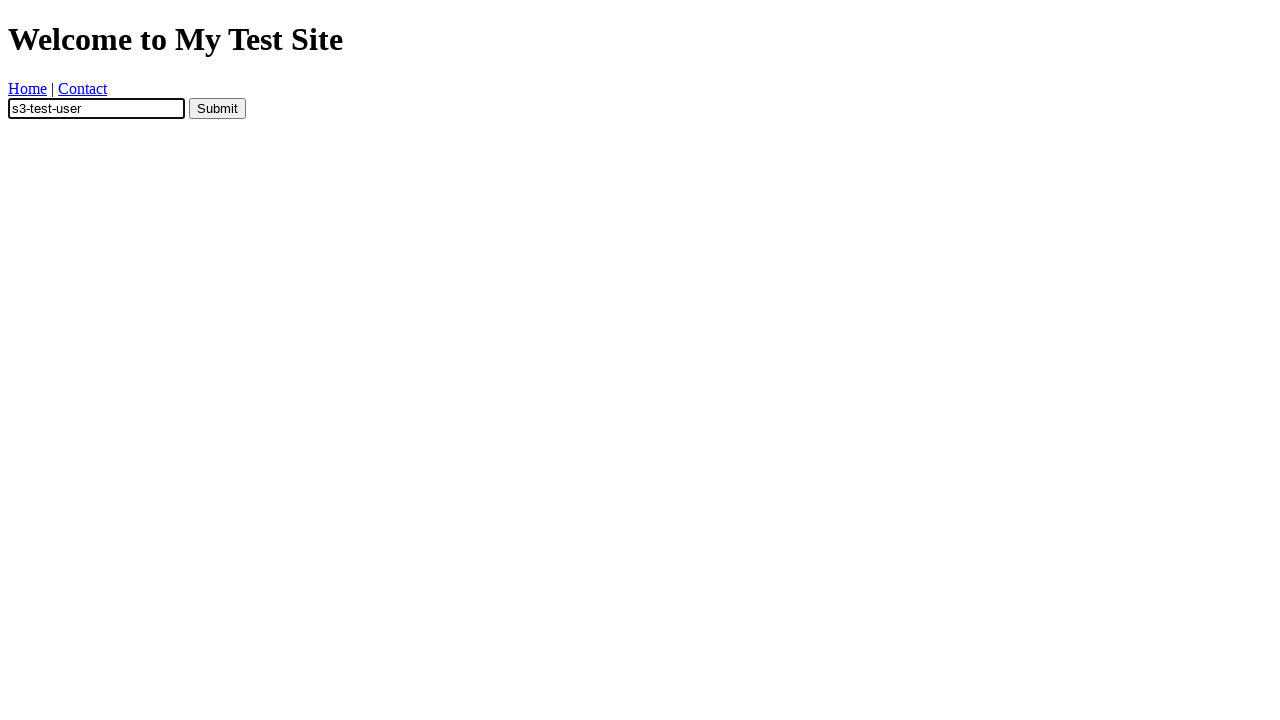

Clicked form submit button at (218, 108) on input[type='submit']
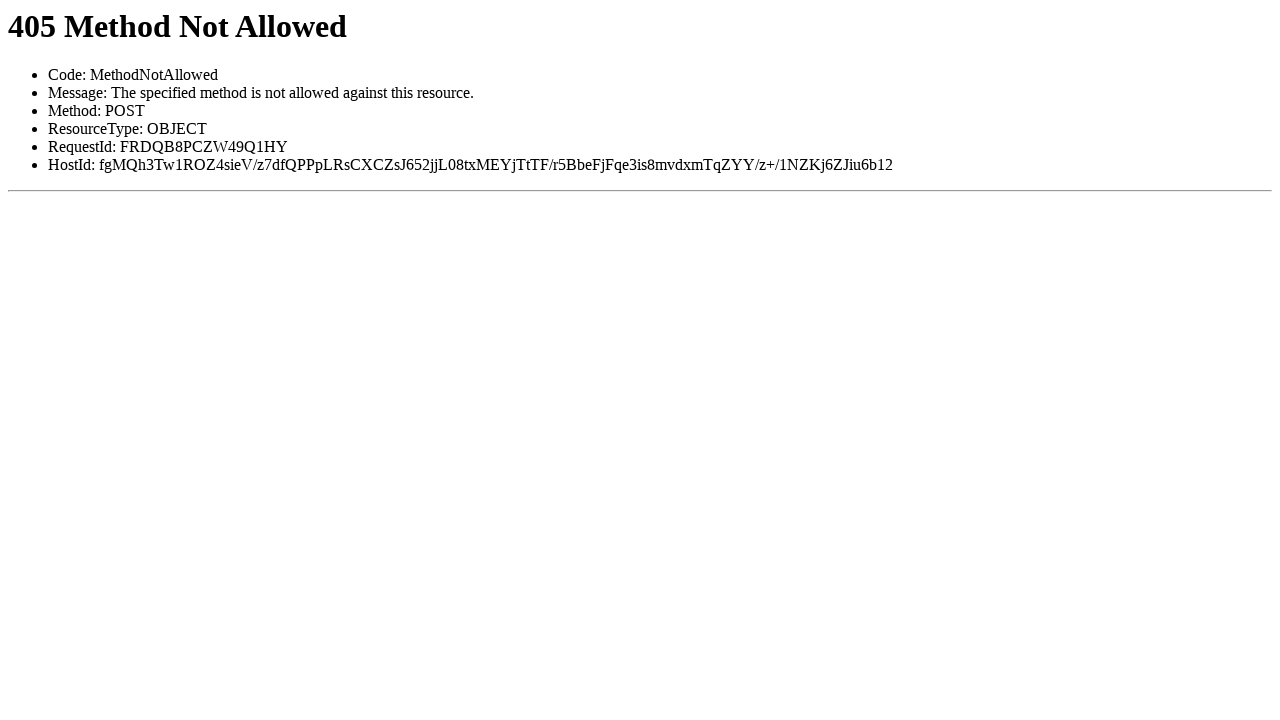

Waited 1 second for form submission to complete
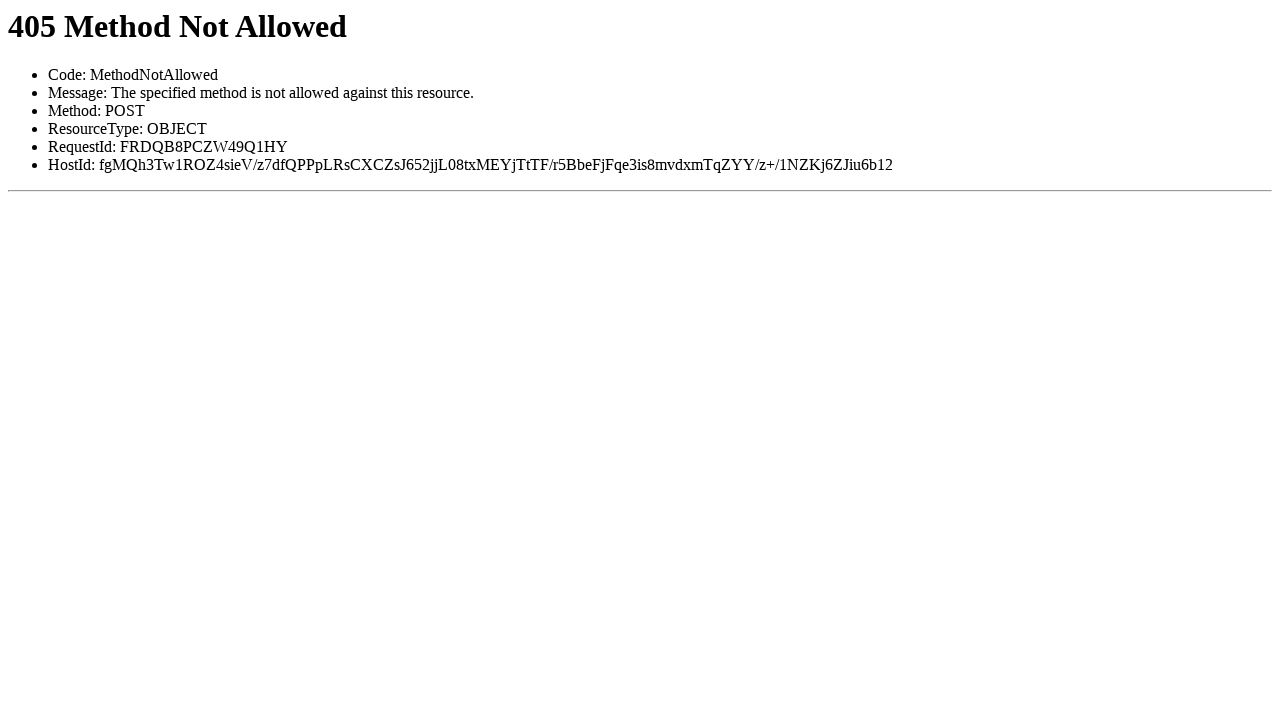

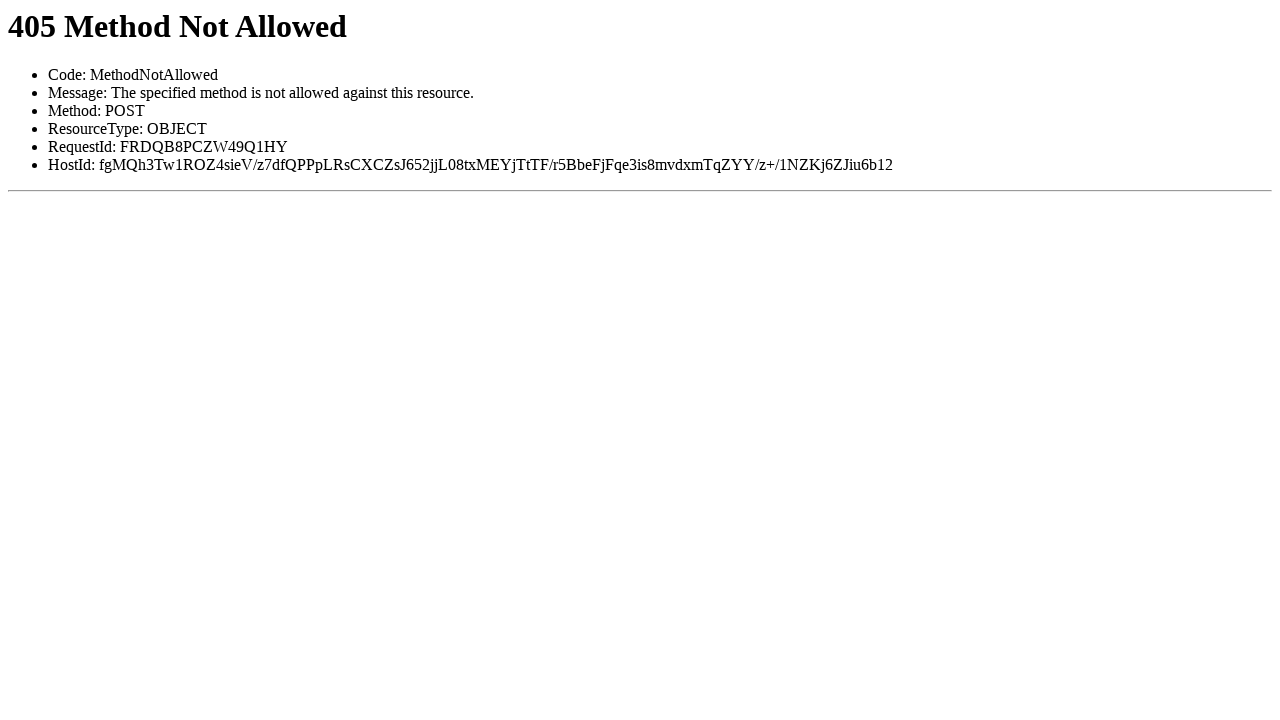